Tests JavaScript prompt alert interaction by opening a prompt, entering text, and accepting it

Starting URL: https://v1.training-support.net/selenium/javascript-alerts

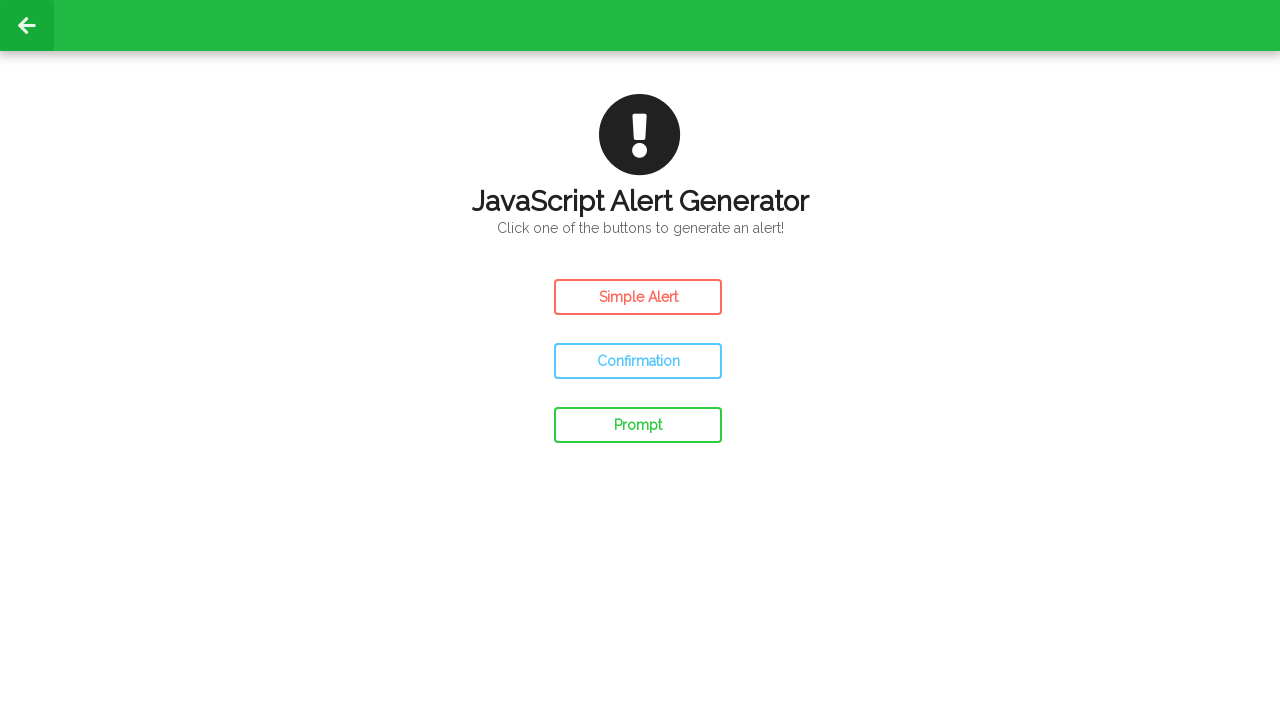

Clicked prompt button to open dialog at (638, 425) on #prompt
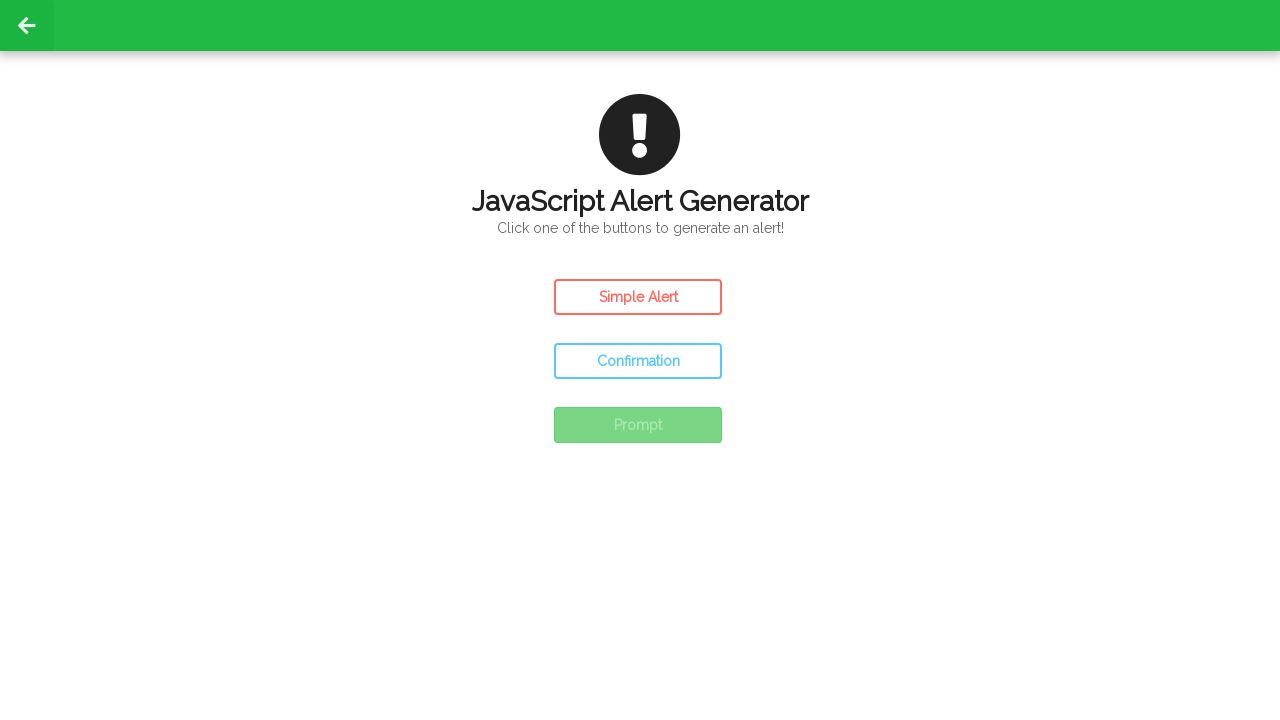

Set up dialog handler to accept prompt with 'Awesome!'
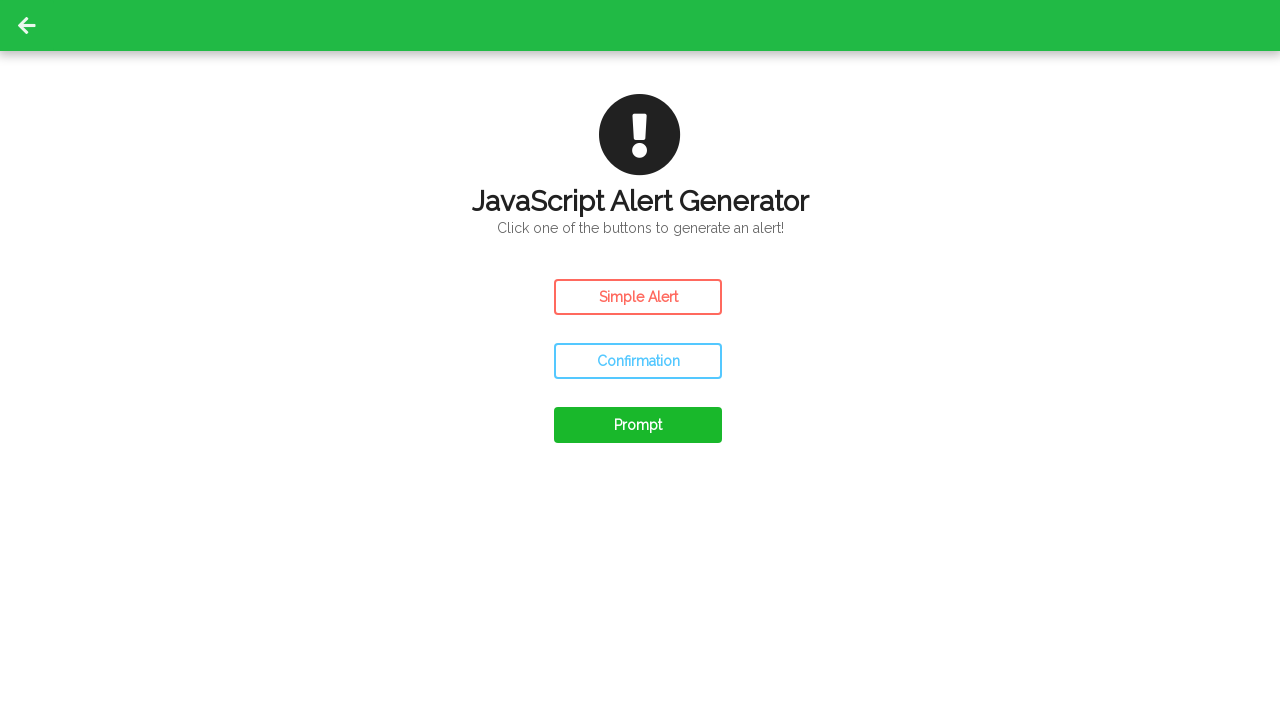

Clicked prompt button again to trigger the dialog at (638, 425) on #prompt
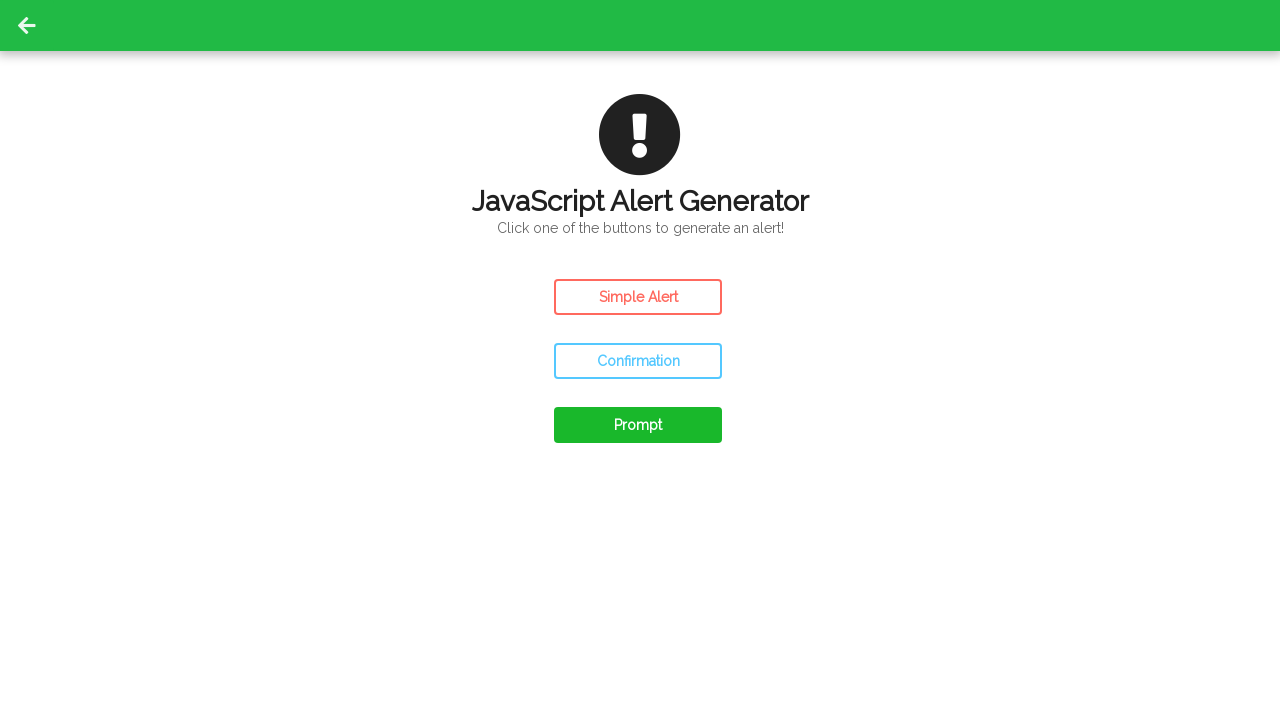

Waited 500ms for dialog to be processed
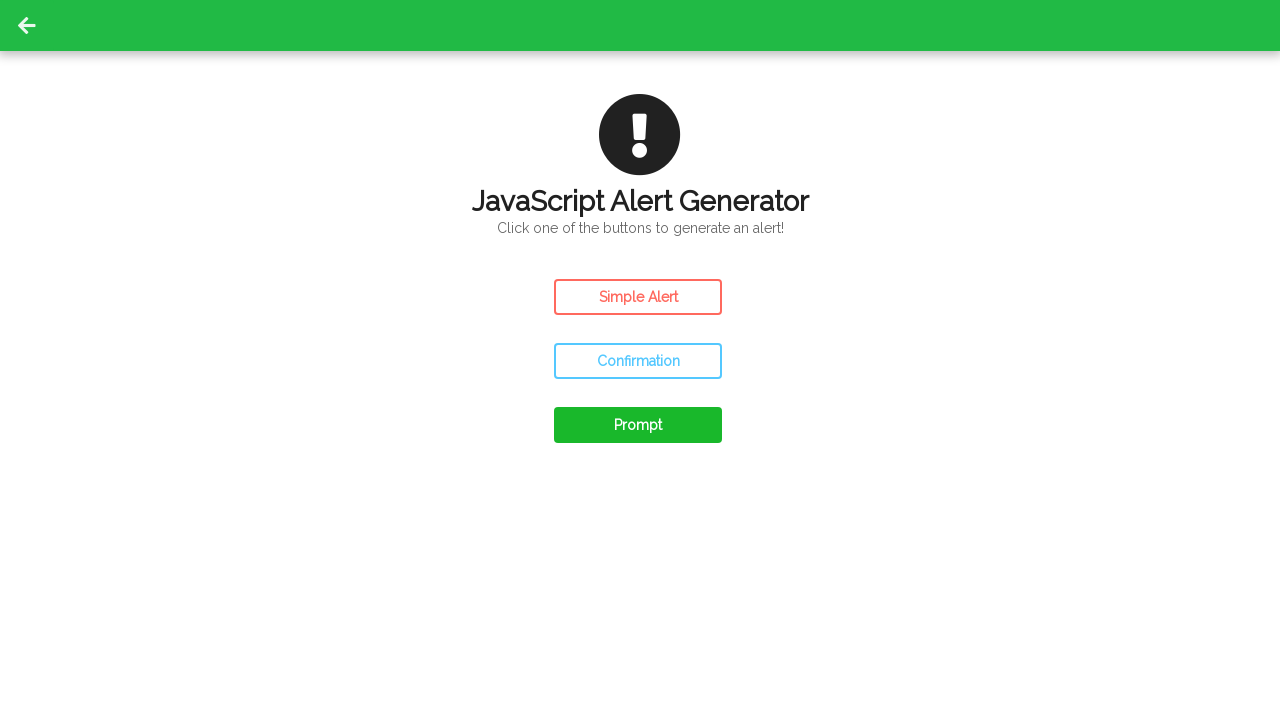

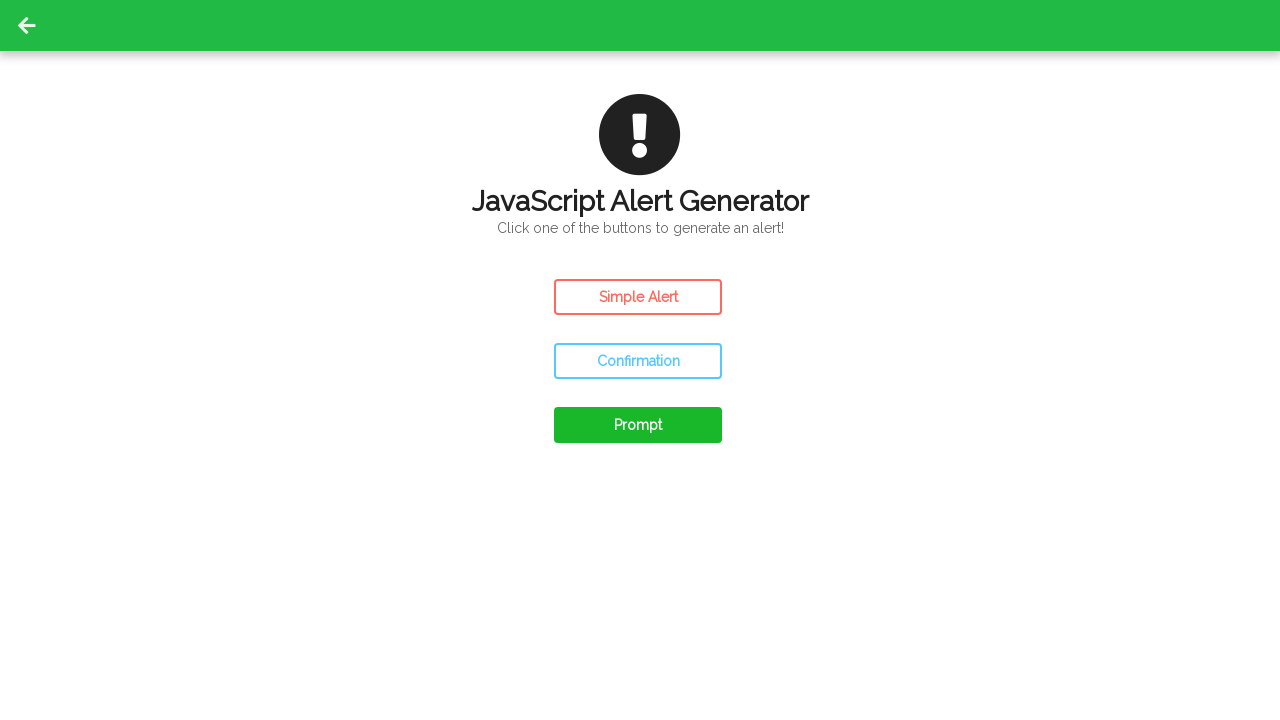